Tests drag and drop functionality by switching to an iframe and dragging a draggable element onto a droppable target element

Starting URL: http://jqueryui.com/droppable/

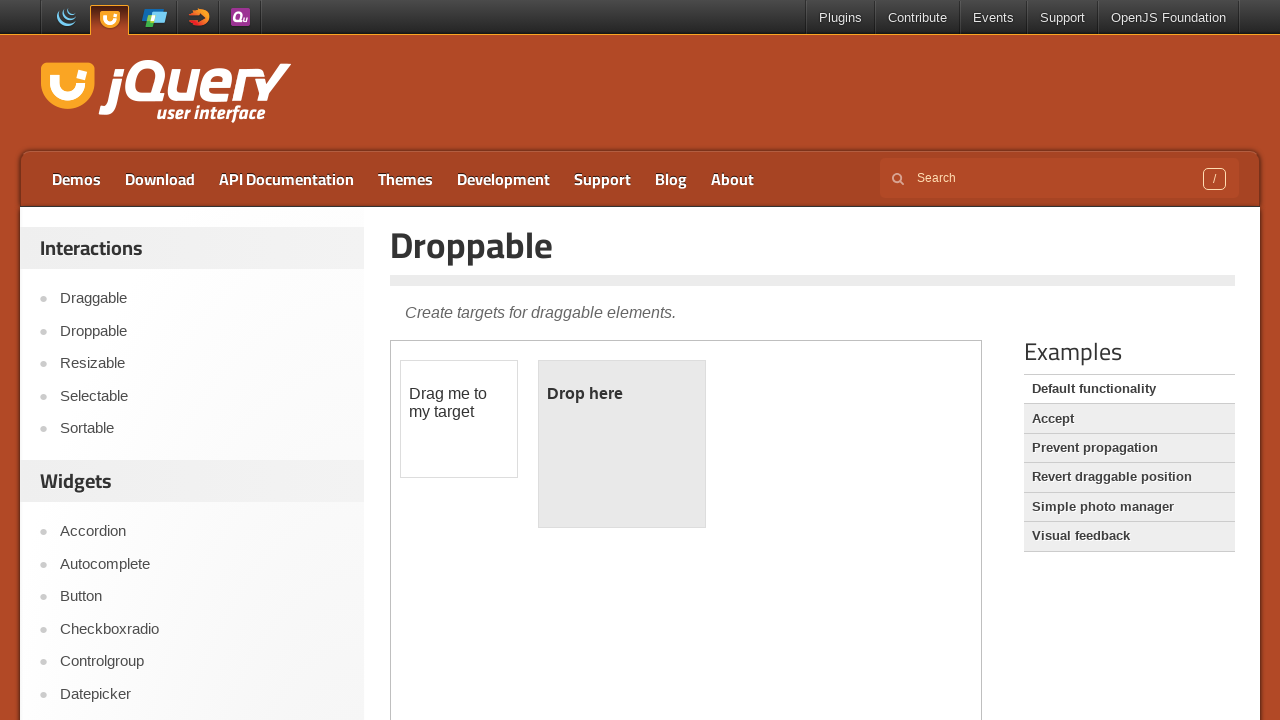

Located iframe.demo-frame containing drag and drop elements
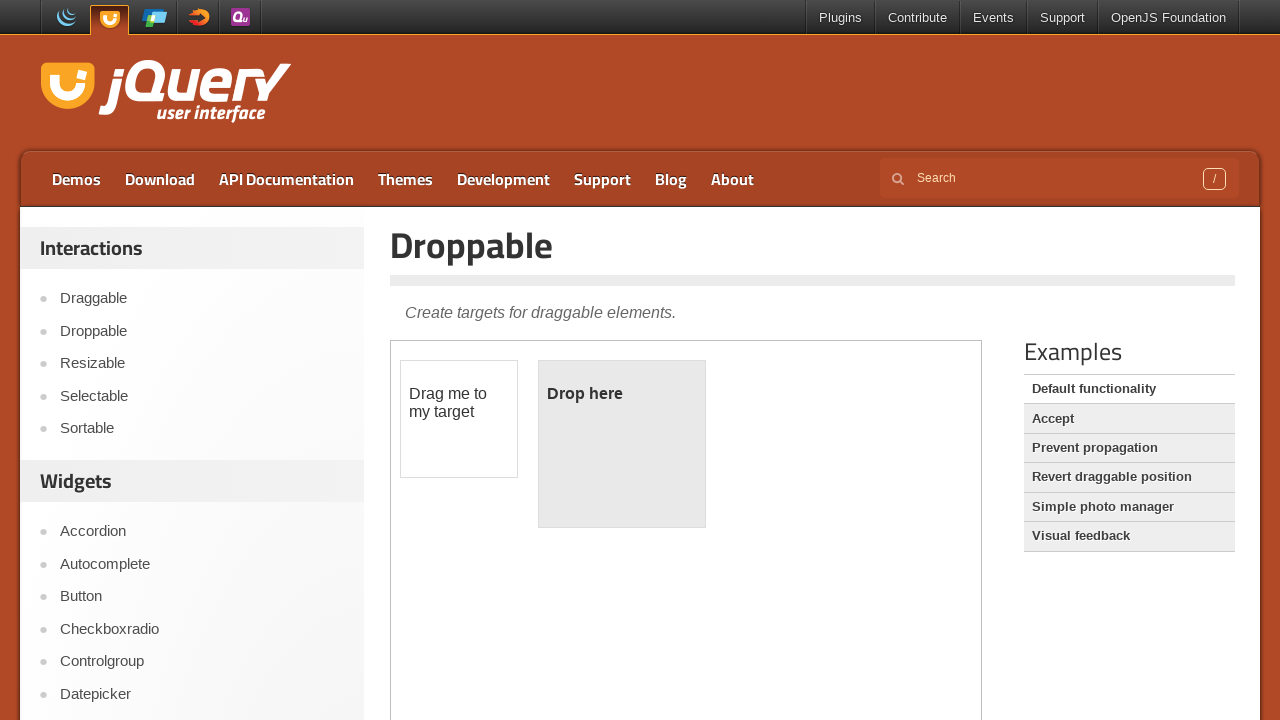

Located draggable element with id 'draggable'
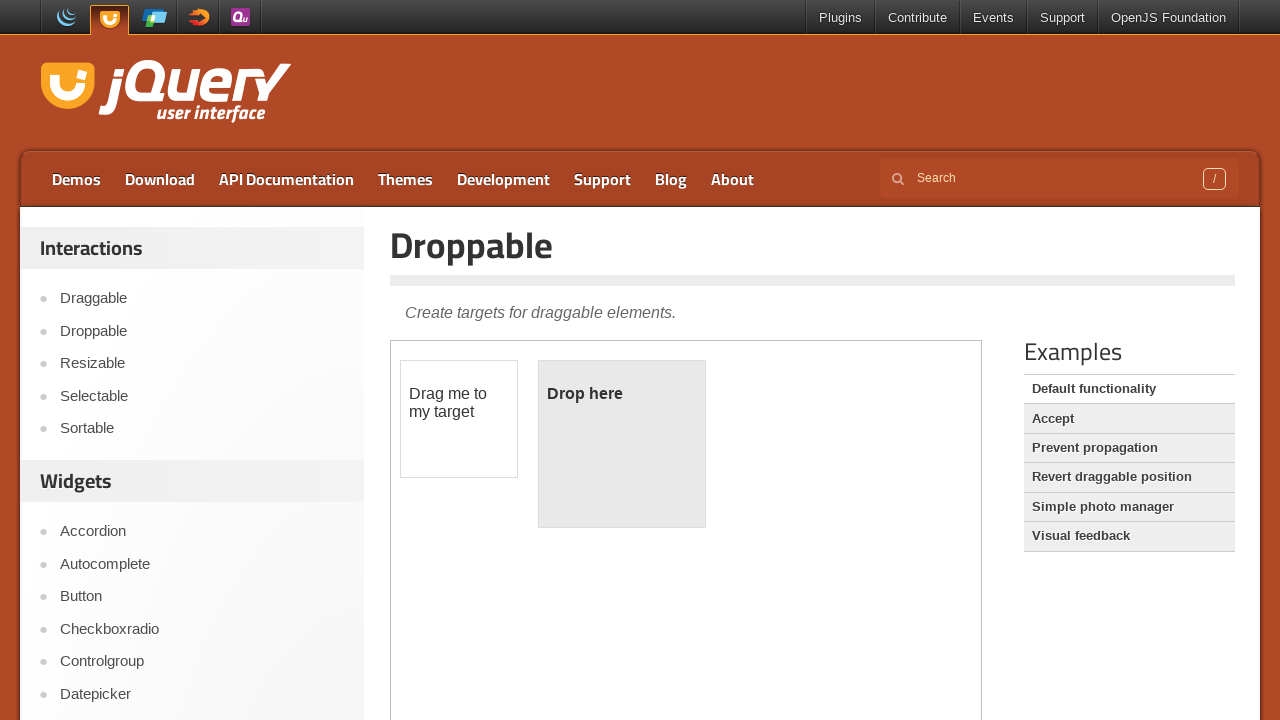

Located droppable target element with id 'droppable'
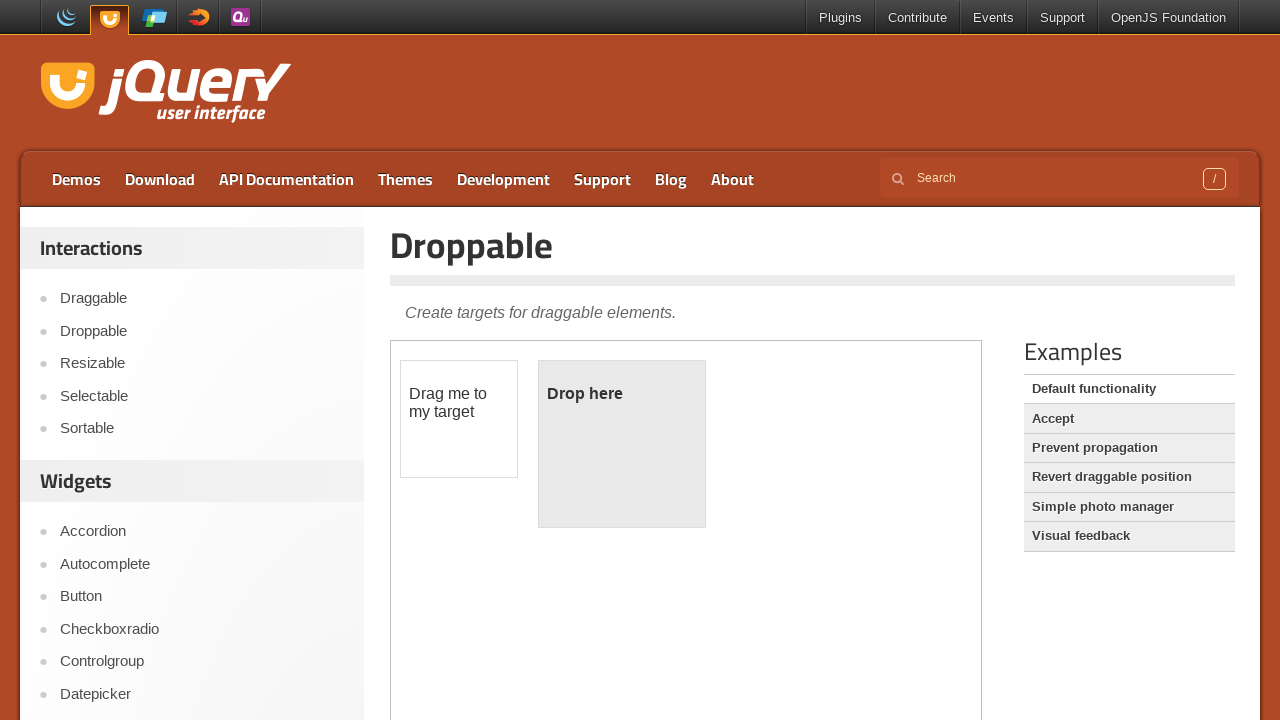

Dragged draggable element onto droppable target at (622, 444)
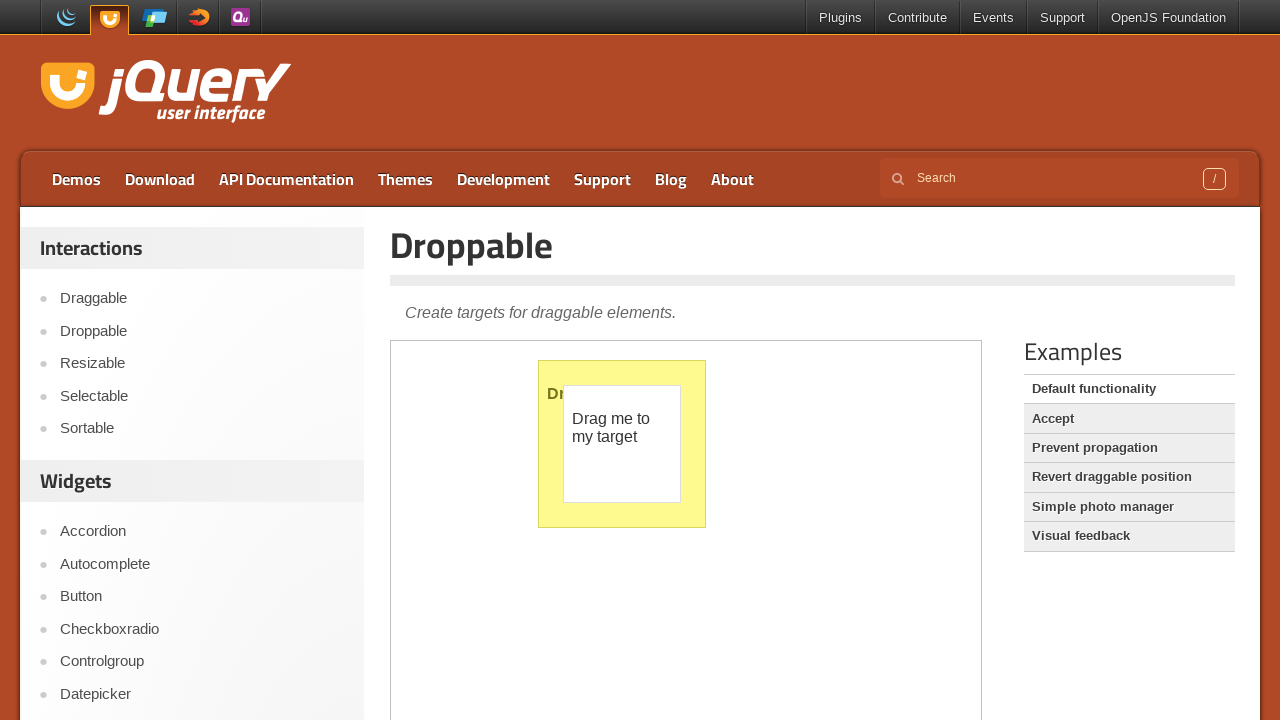

Waited 1 second for drag and drop animation to complete
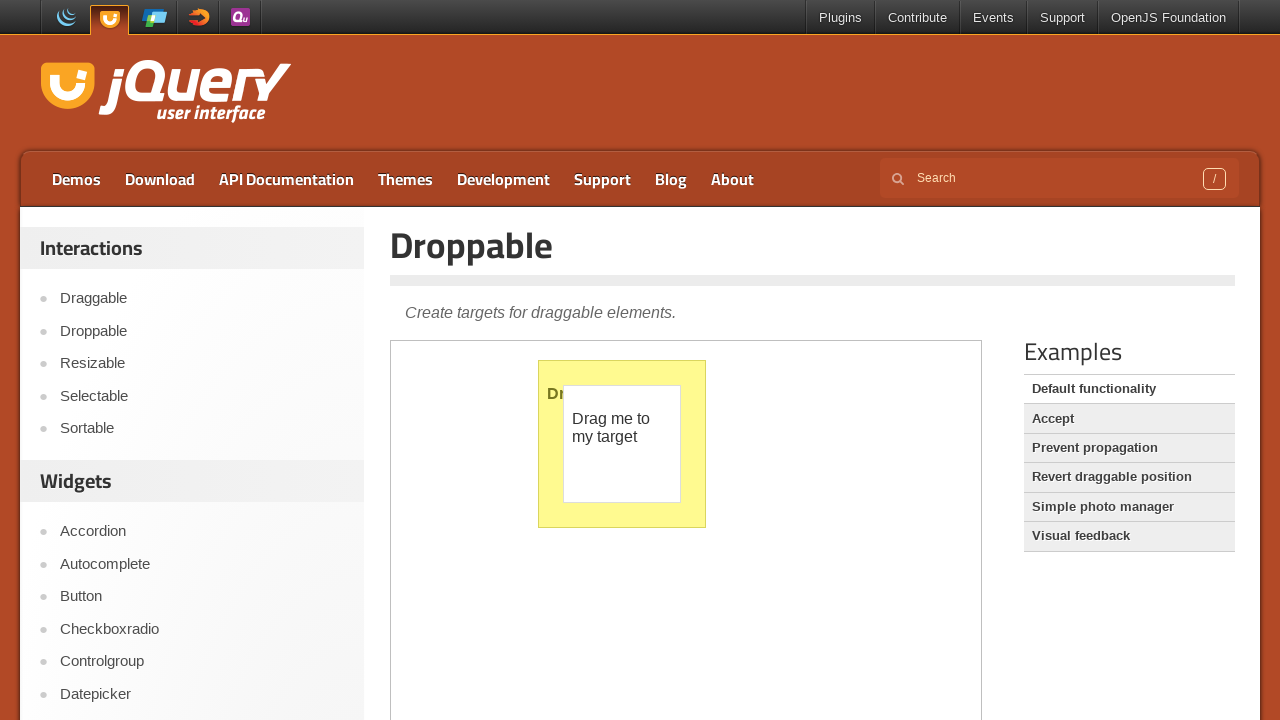

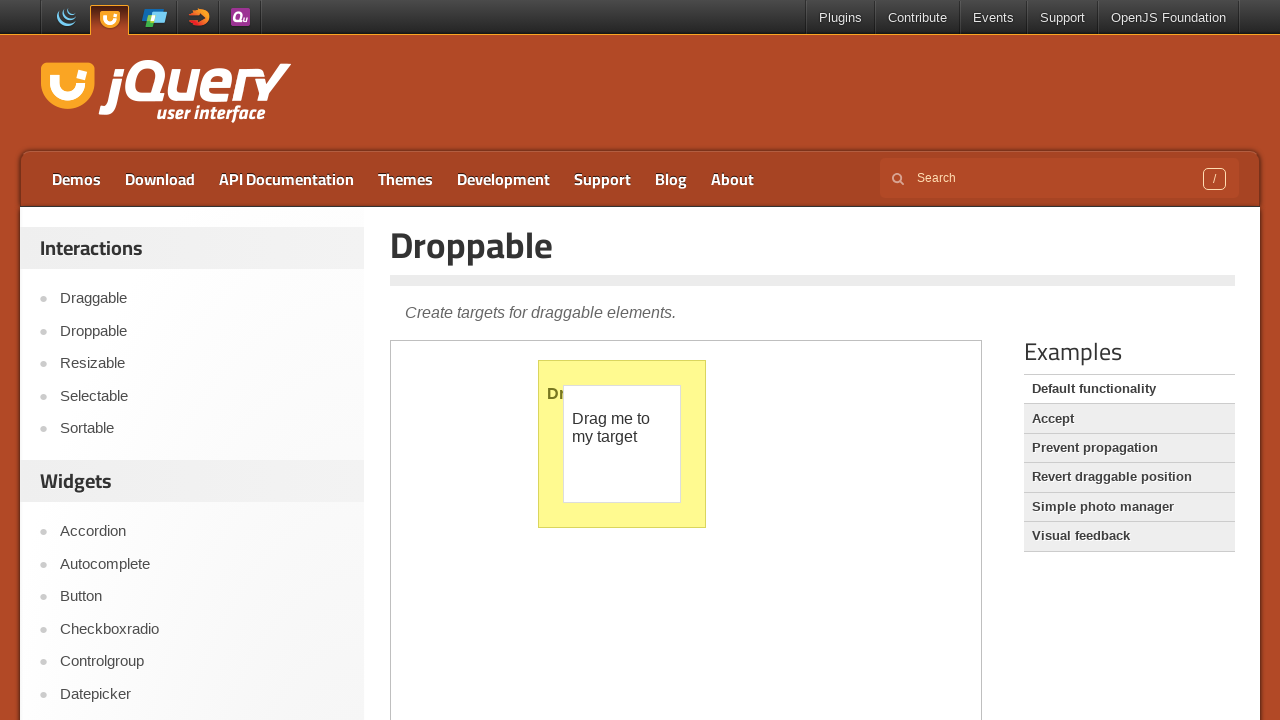